Tests checkbox interactions by checking and unchecking checkboxes in various sequences on the-internet.herokuapp.com

Starting URL: https://the-internet.herokuapp.com/checkboxes

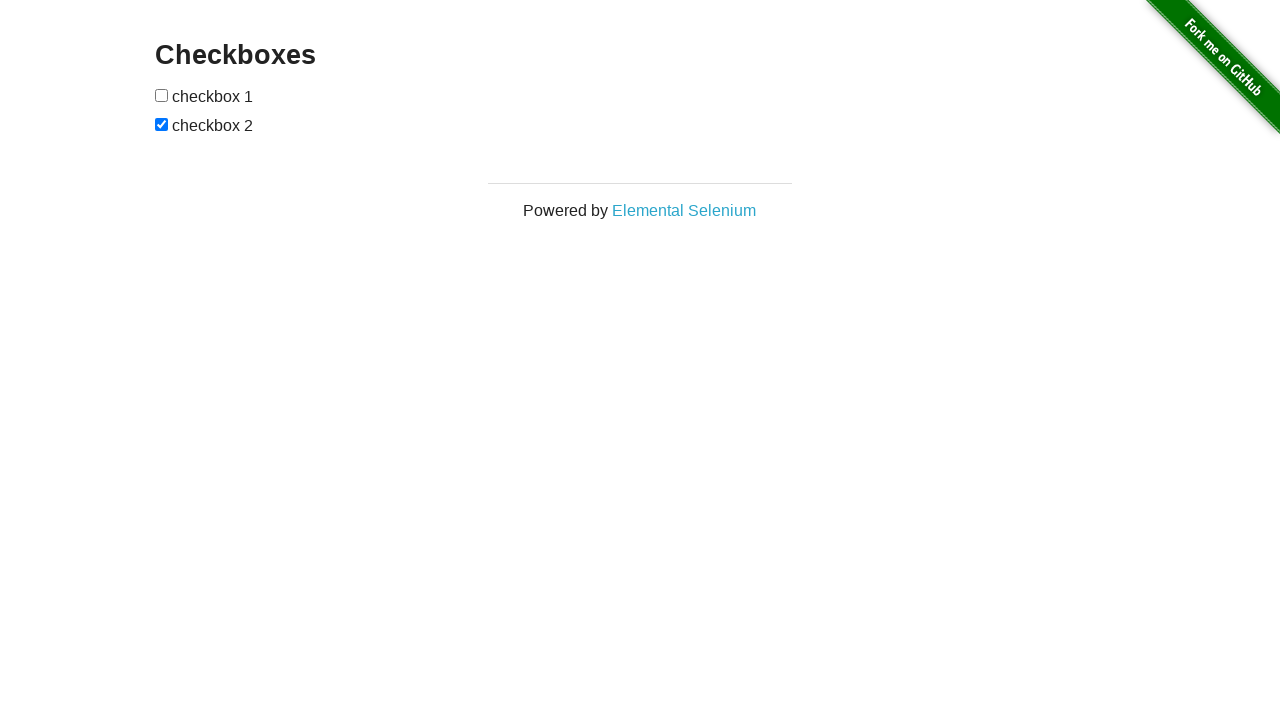

Located all checkboxes on the page
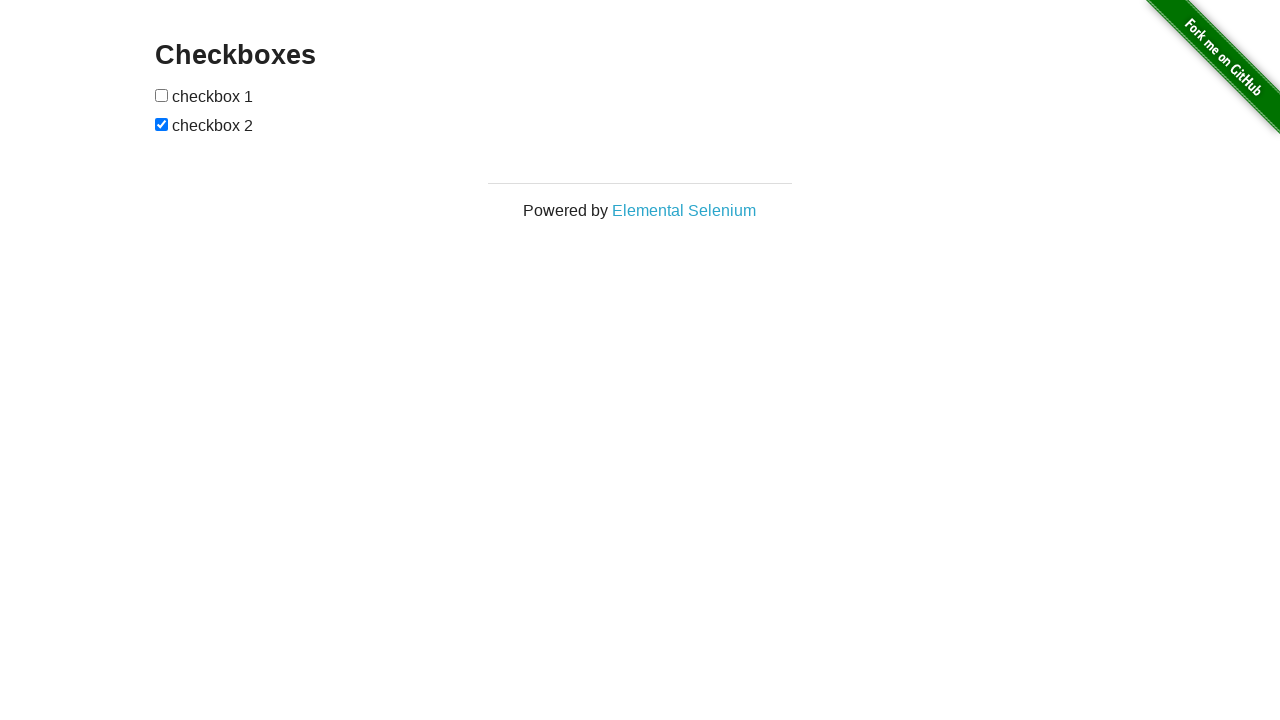

Checked the first checkbox at (162, 95) on input[type='checkbox'] >> nth=0
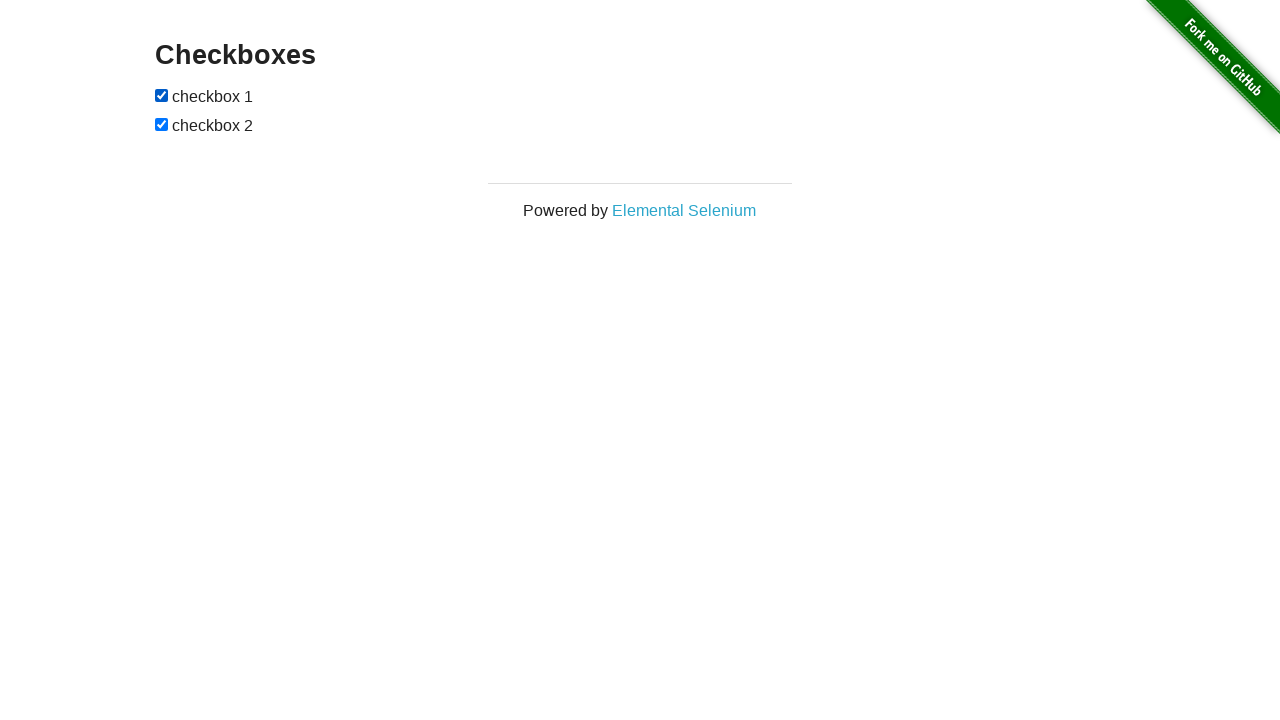

Unchecked the last checkbox at (162, 124) on input[type='checkbox'] >> nth=-1
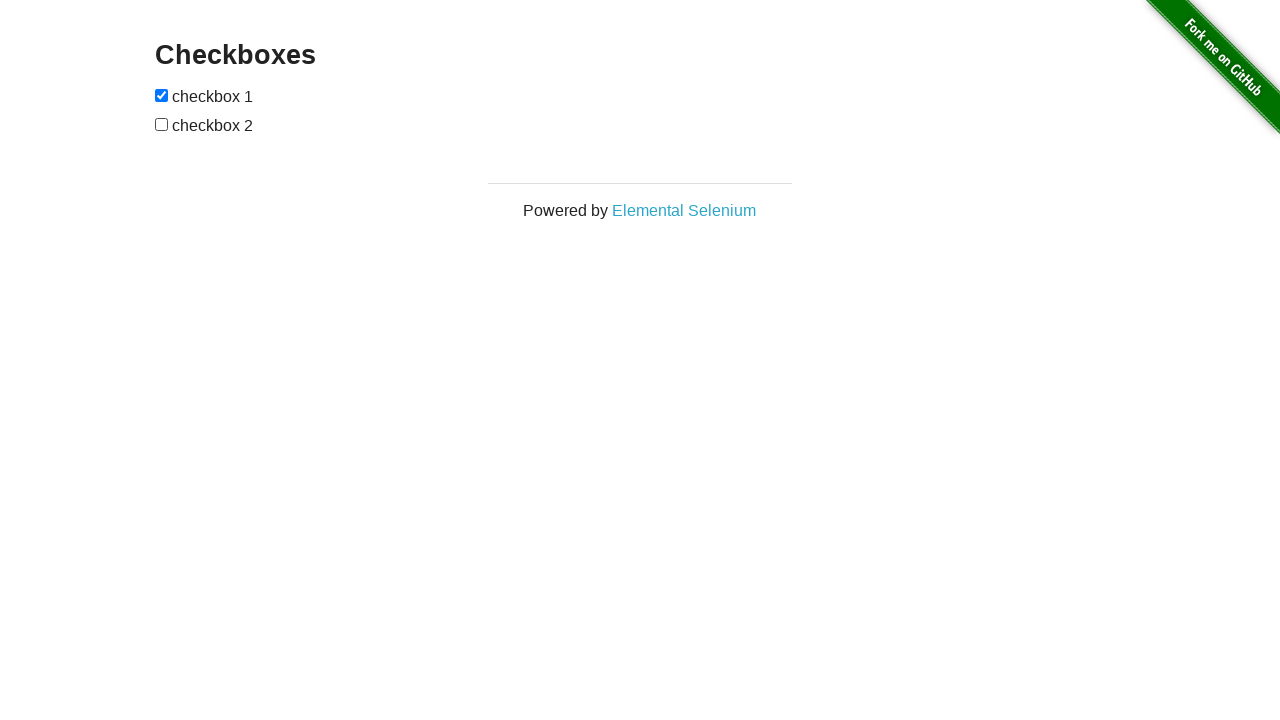

Checked the last checkbox at (162, 124) on input[type='checkbox'] >> nth=-1
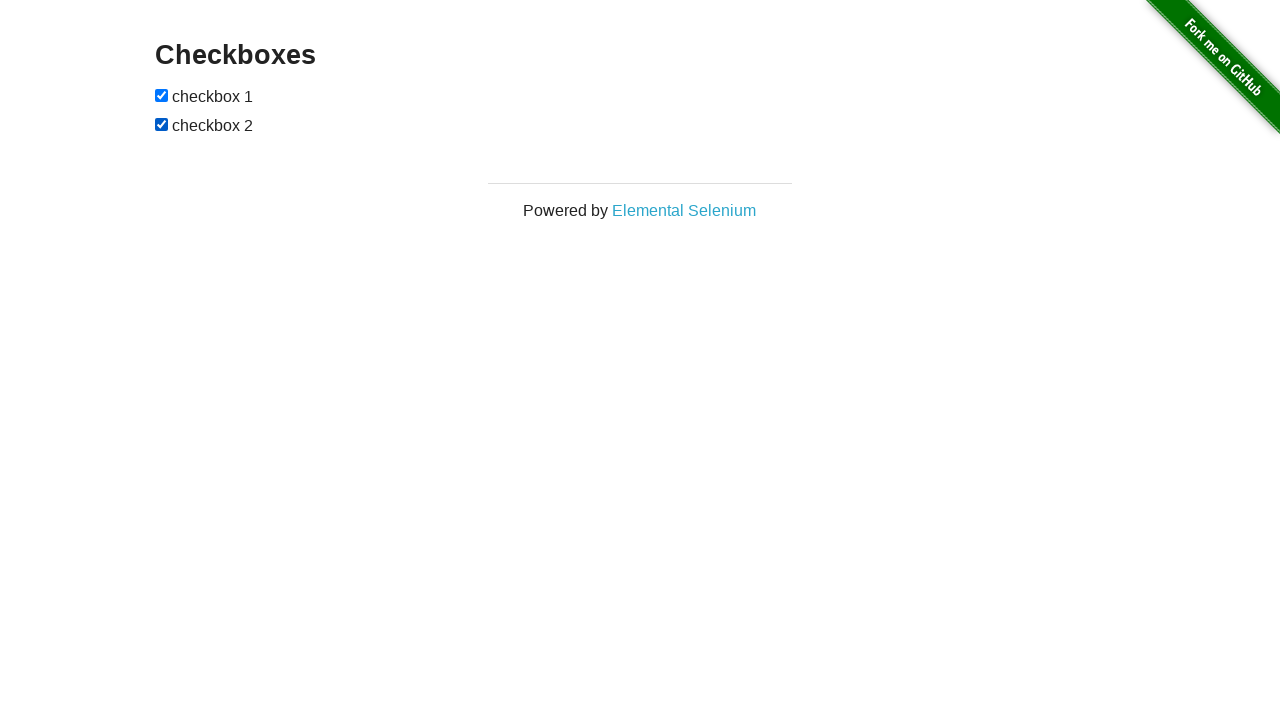

Unchecked the first checkbox at (162, 95) on input[type='checkbox'] >> nth=0
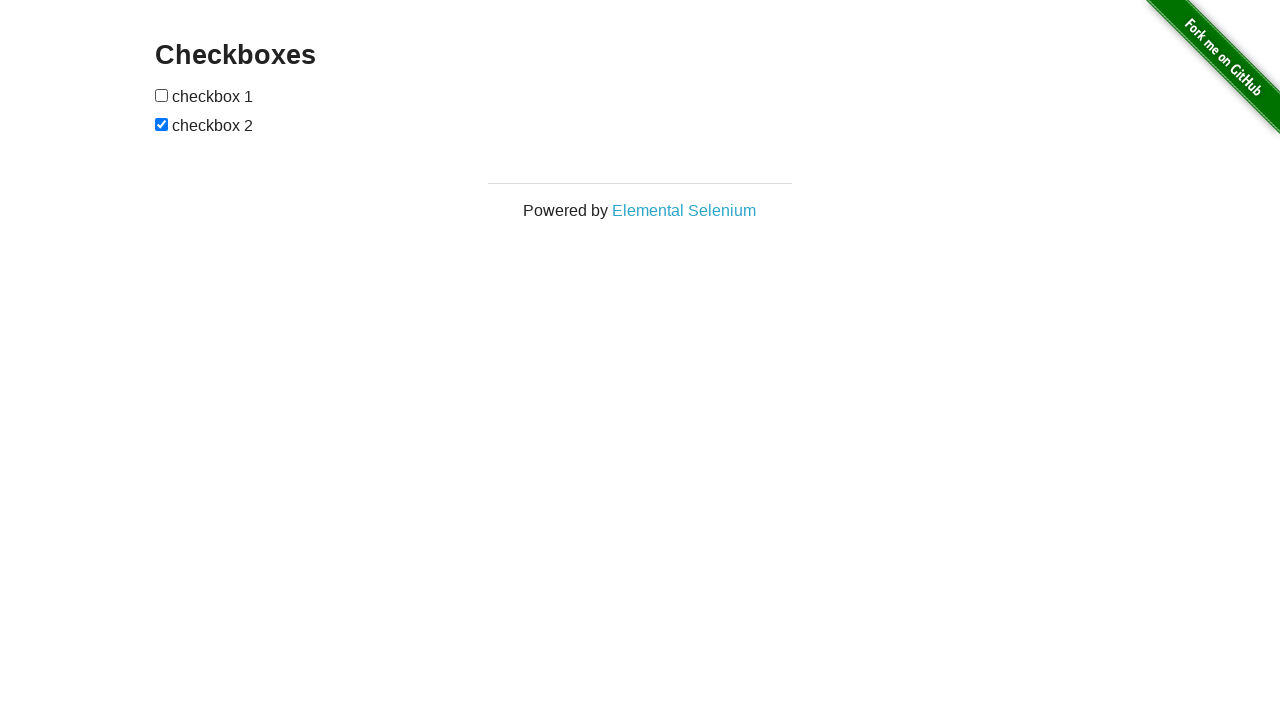

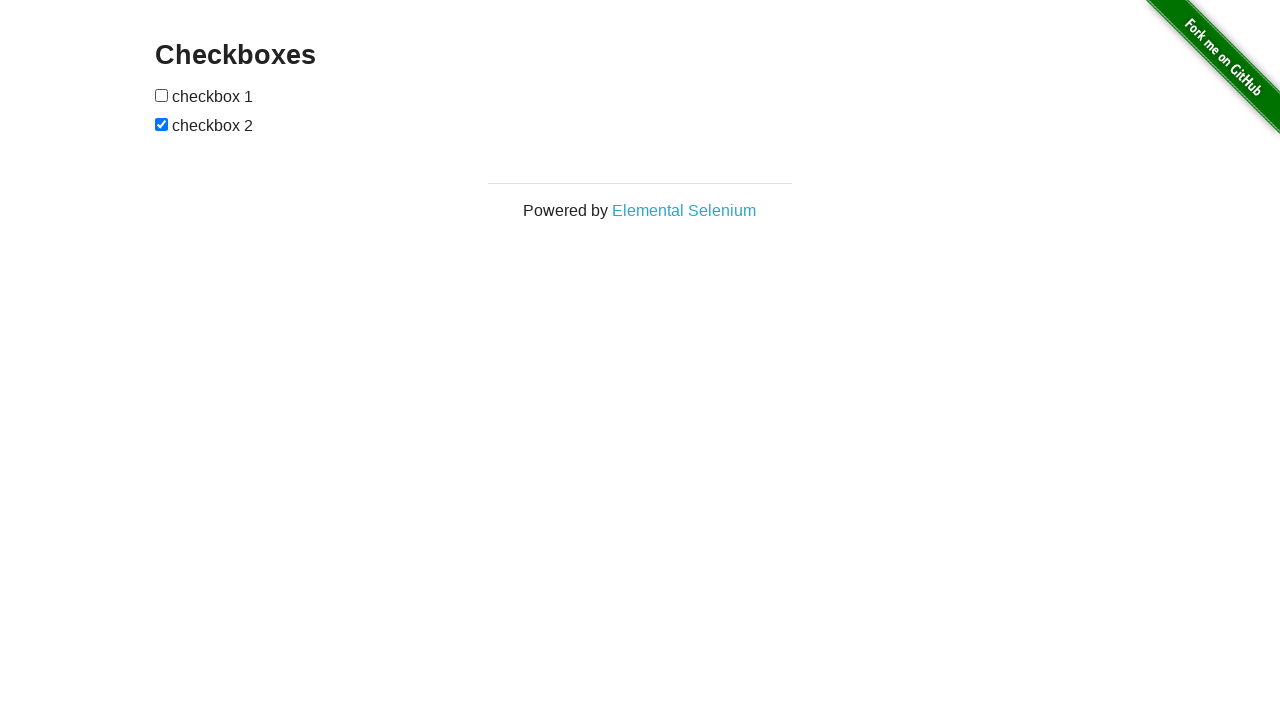